Tests JavaScript alert dialogs by clicking alert buttons, accepting/dismissing alerts, and entering text in prompt dialogs

Starting URL: http://the-internet.herokuapp.com/

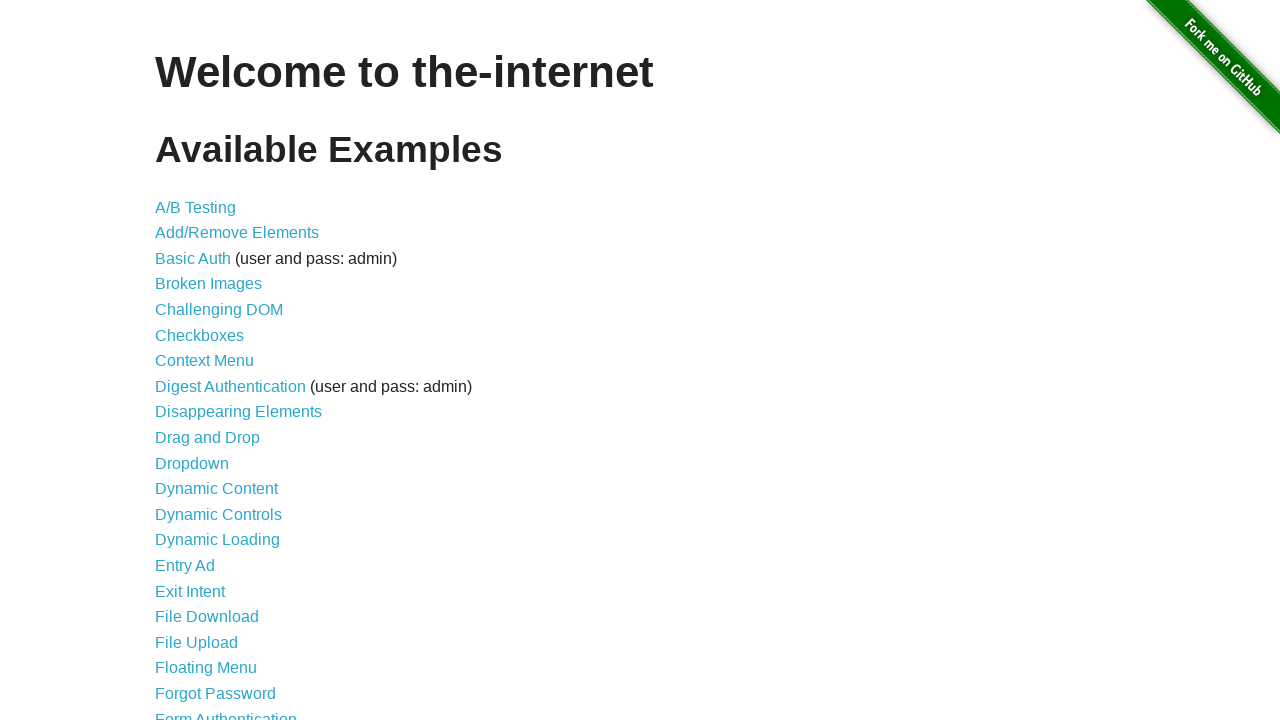

Clicked JavaScript Alerts link at (214, 361) on a[href='/javascript_alerts']
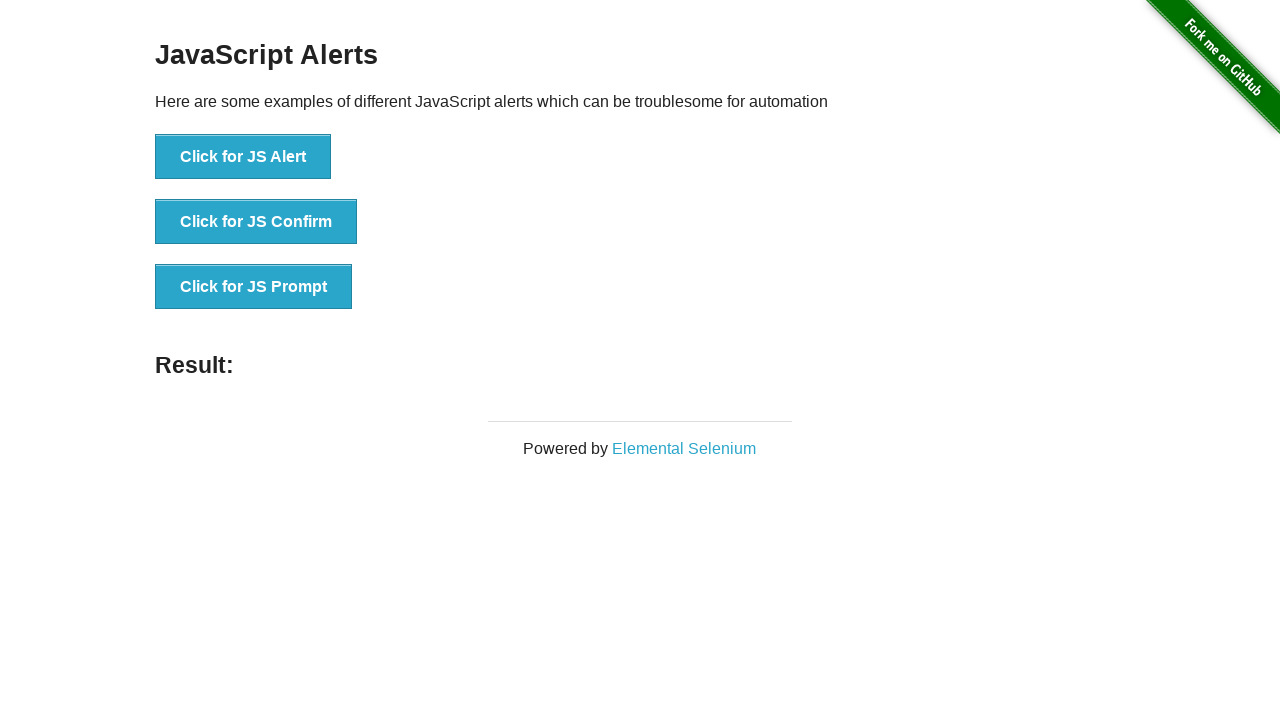

Clicked JS Alert button at (243, 157) on xpath=//*[@id='content']/div/ul/li[1]/button
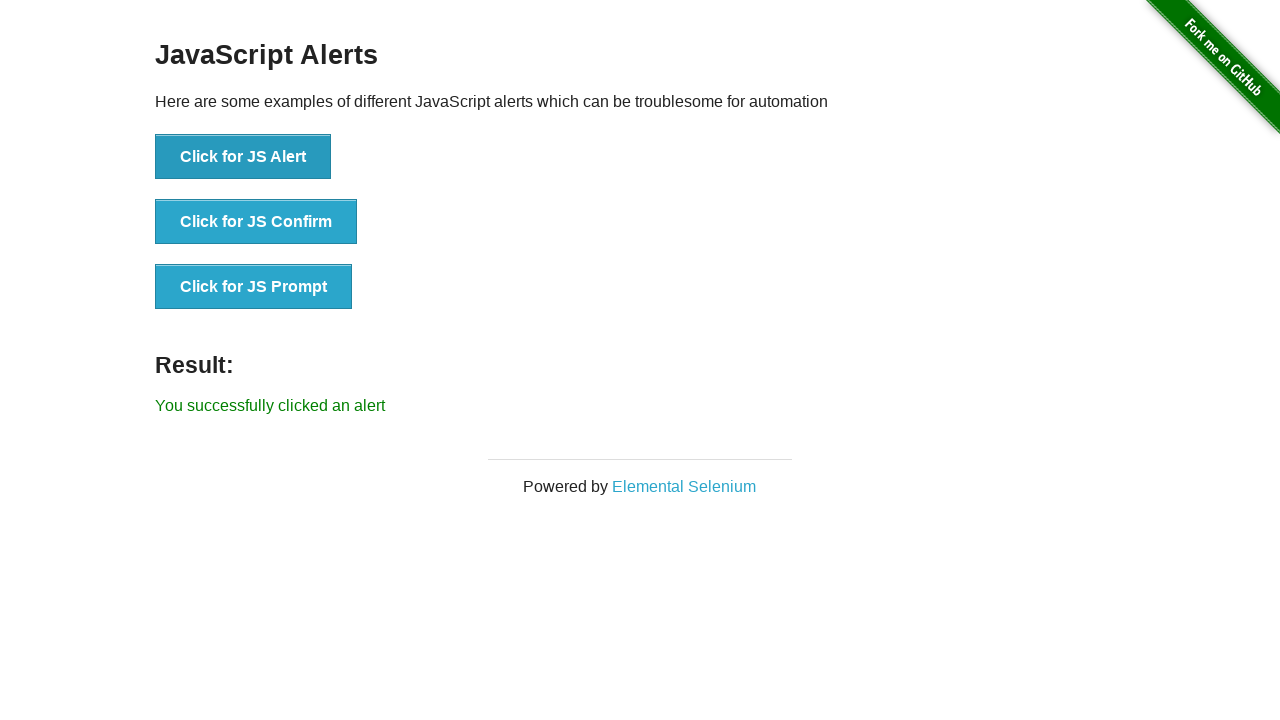

Set up dialog handler to accept alerts
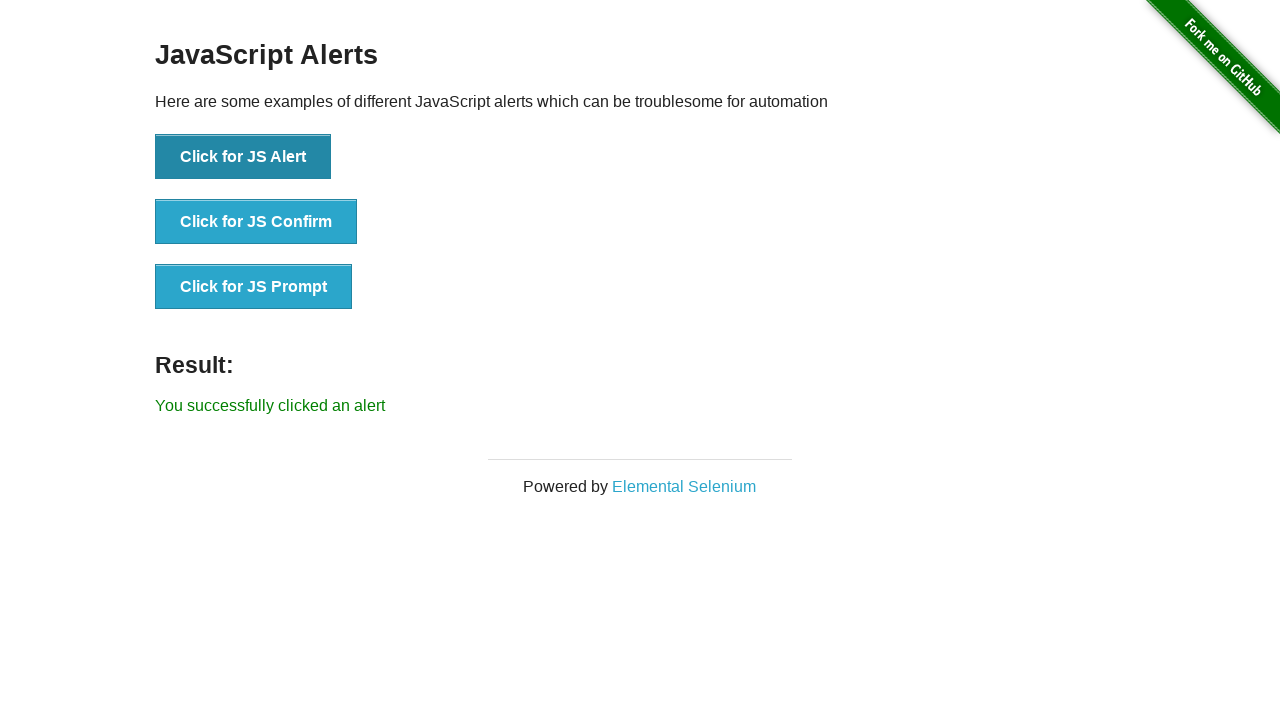

Triggered alert dialog and accepted it at (243, 157) on xpath=//*[@id='content']/div/ul/li[1]/button
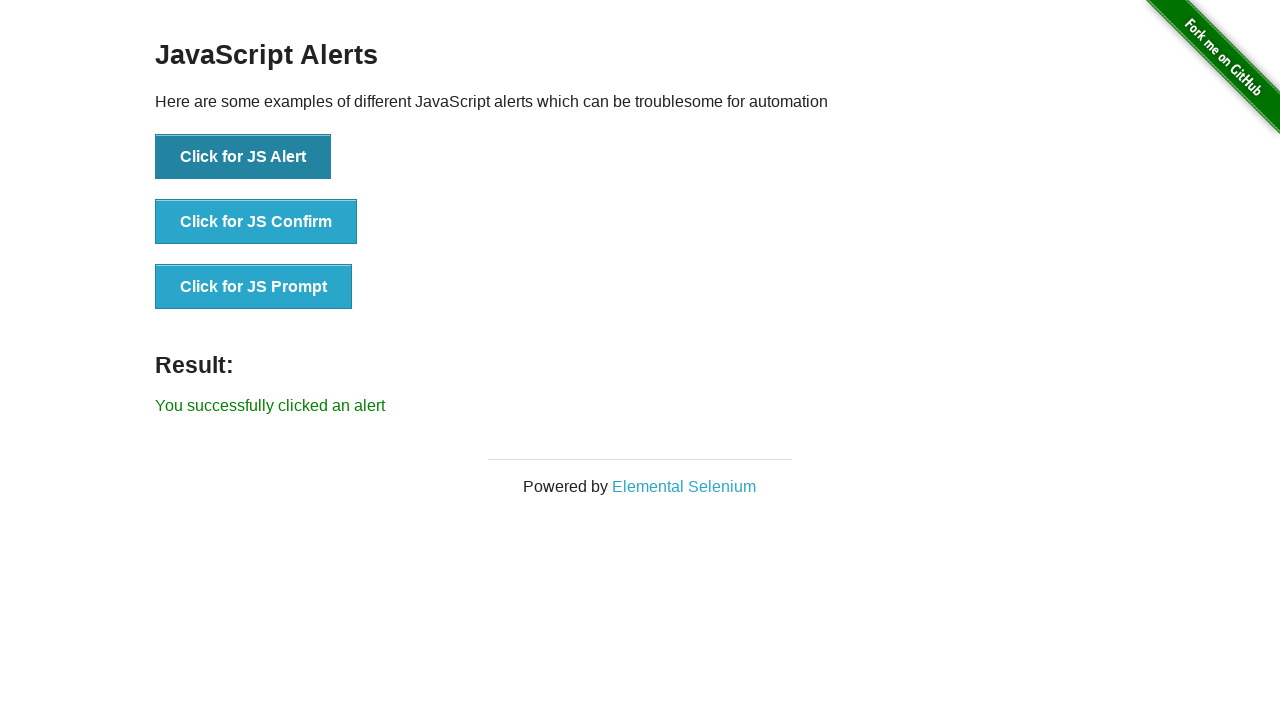

Clicked JS Confirm button at (256, 222) on xpath=//*[@id='content']/div/ul/li[2]/button
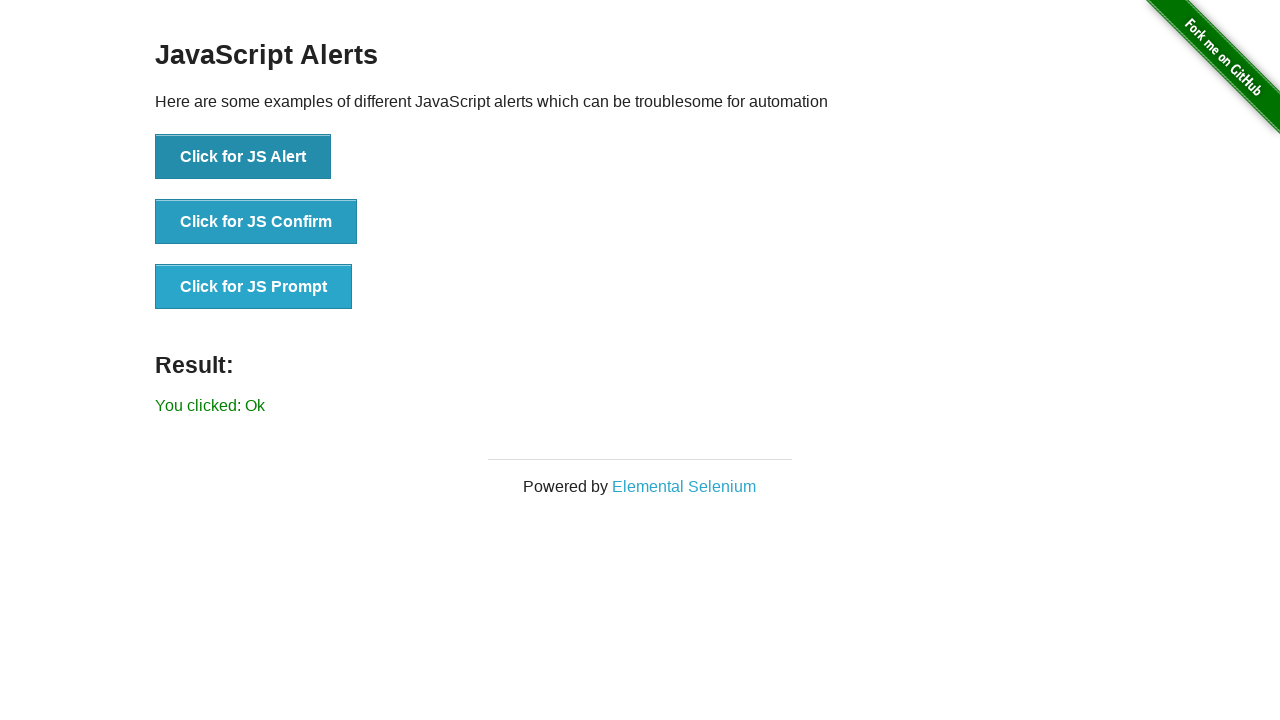

Set up dialog handler to dismiss alerts
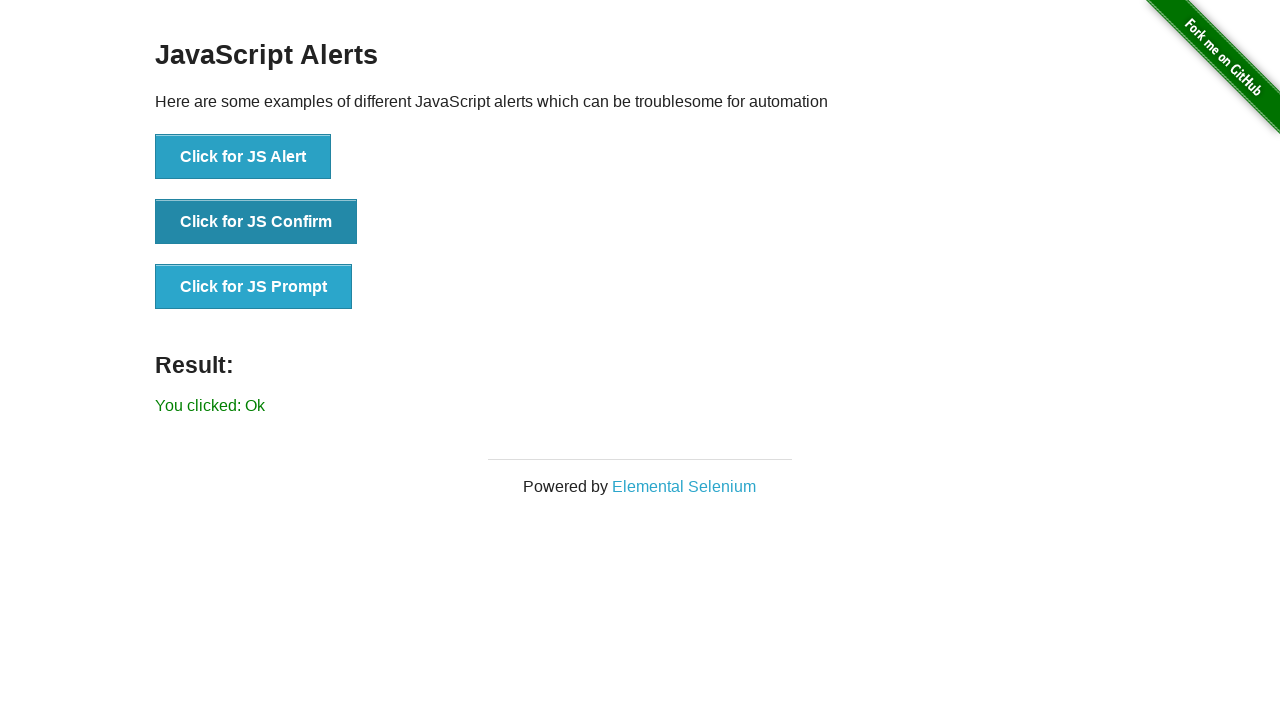

Triggered confirm dialog and dismissed it at (256, 222) on xpath=//*[@id='content']/div/ul/li[2]/button
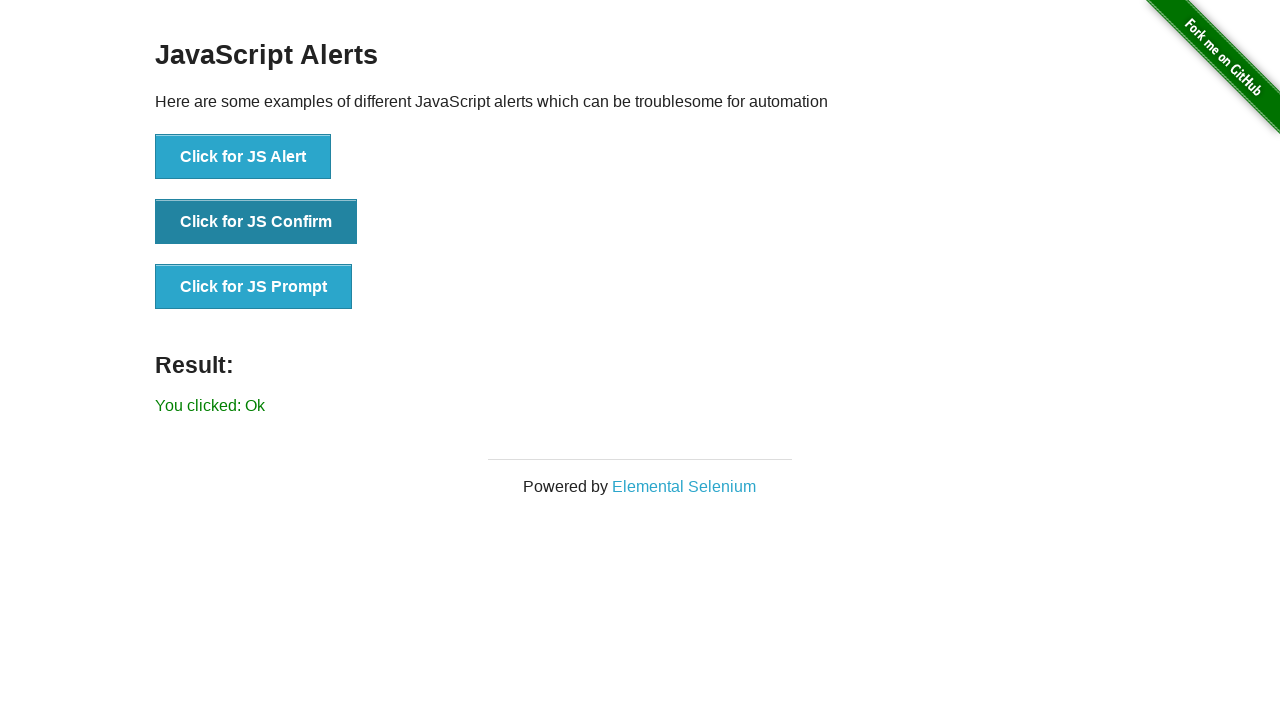

Set up dialog handler to accept prompts with text input
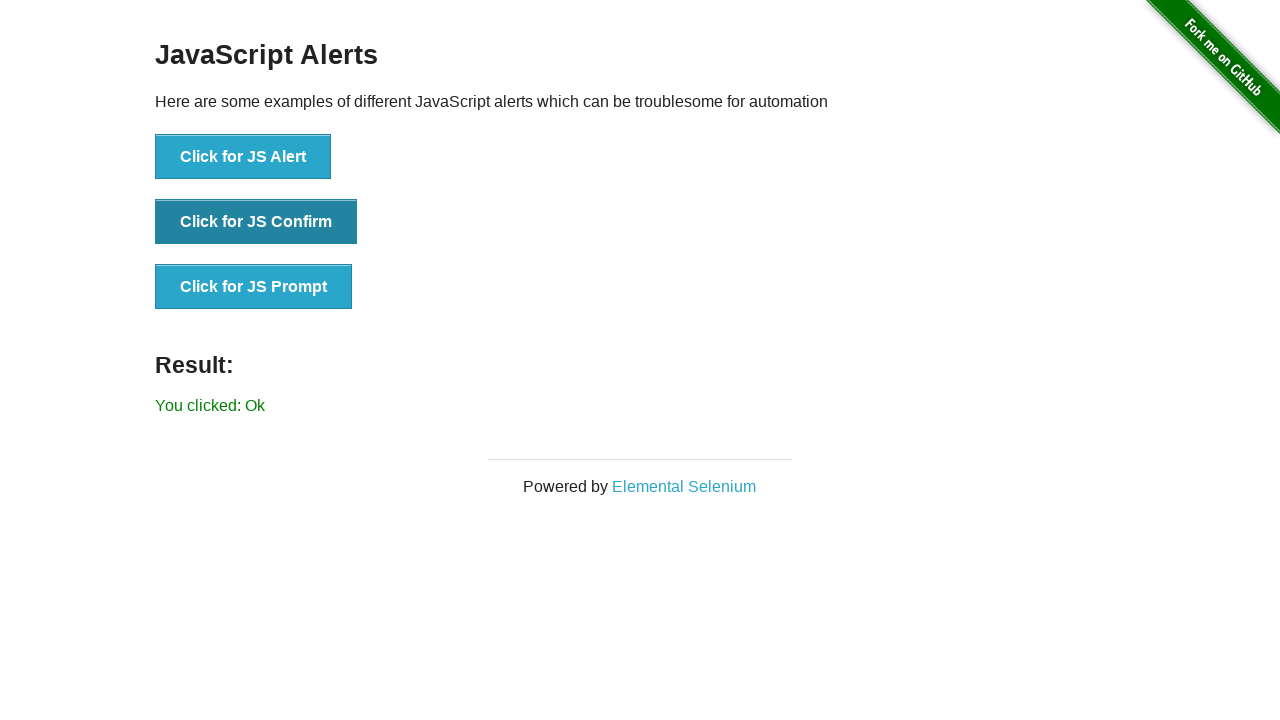

Triggered prompt dialog and accepted with 'Test input text' at (254, 287) on xpath=//*[@id='content']/div/ul/li[3]/button
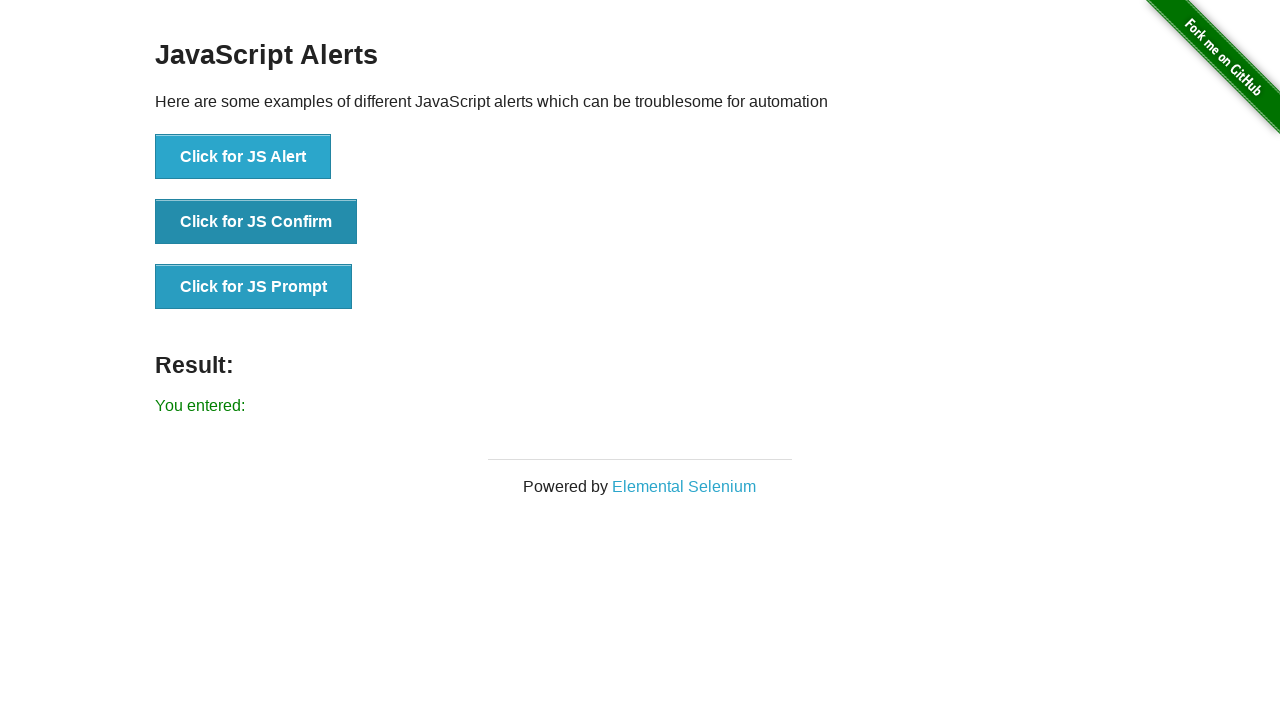

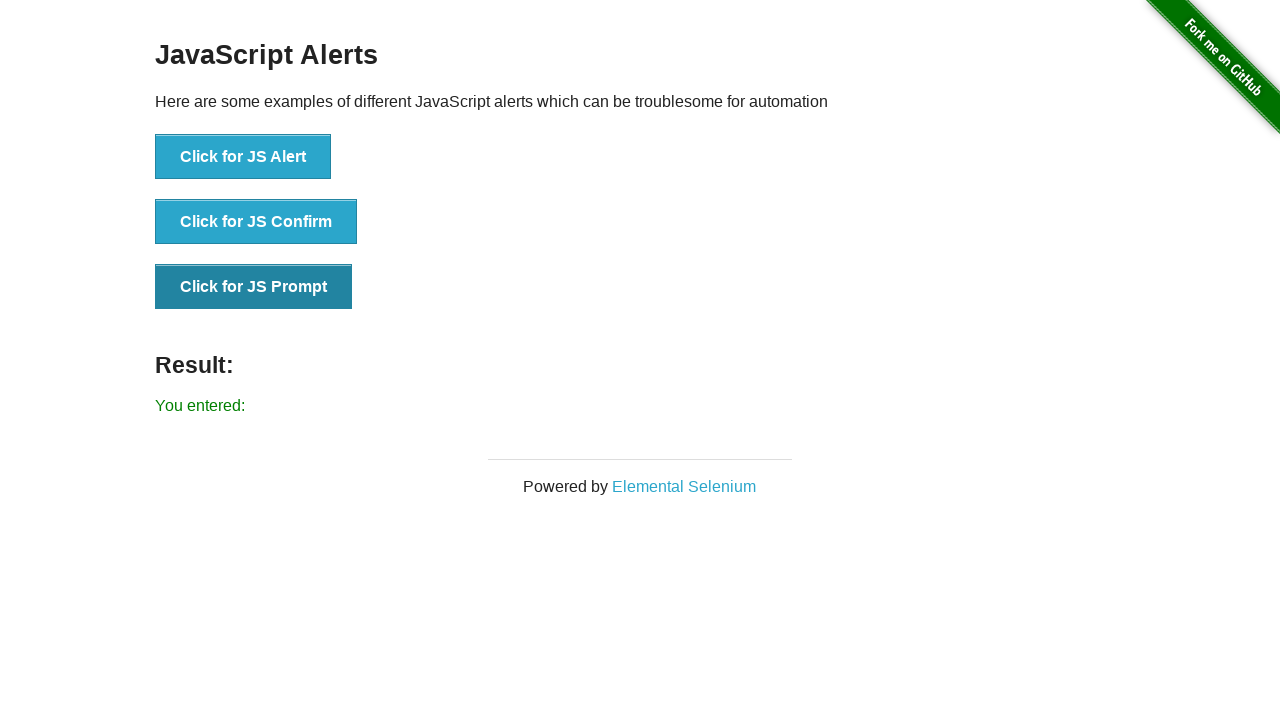